Opens the OrangeHRM demo website and loads the main page

Starting URL: https://opensource-demo.orangehrmlive.com/

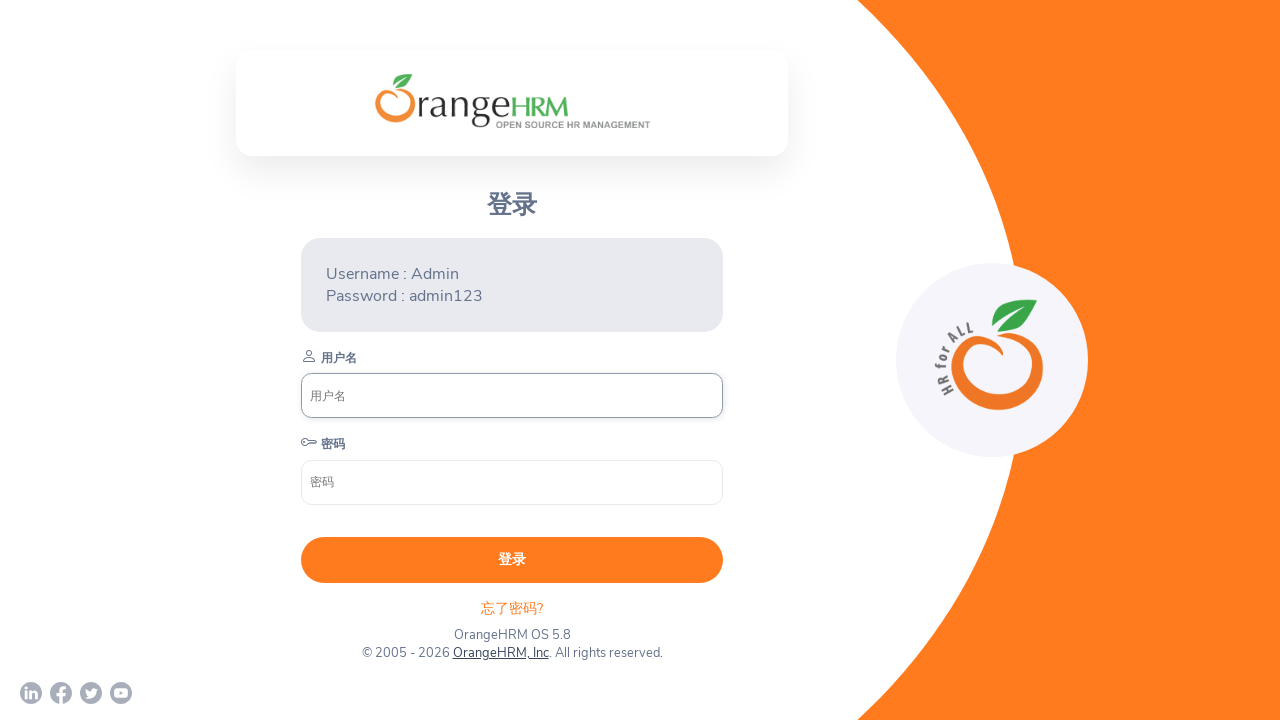

Waited for OrangeHRM page to load (domcontentloaded)
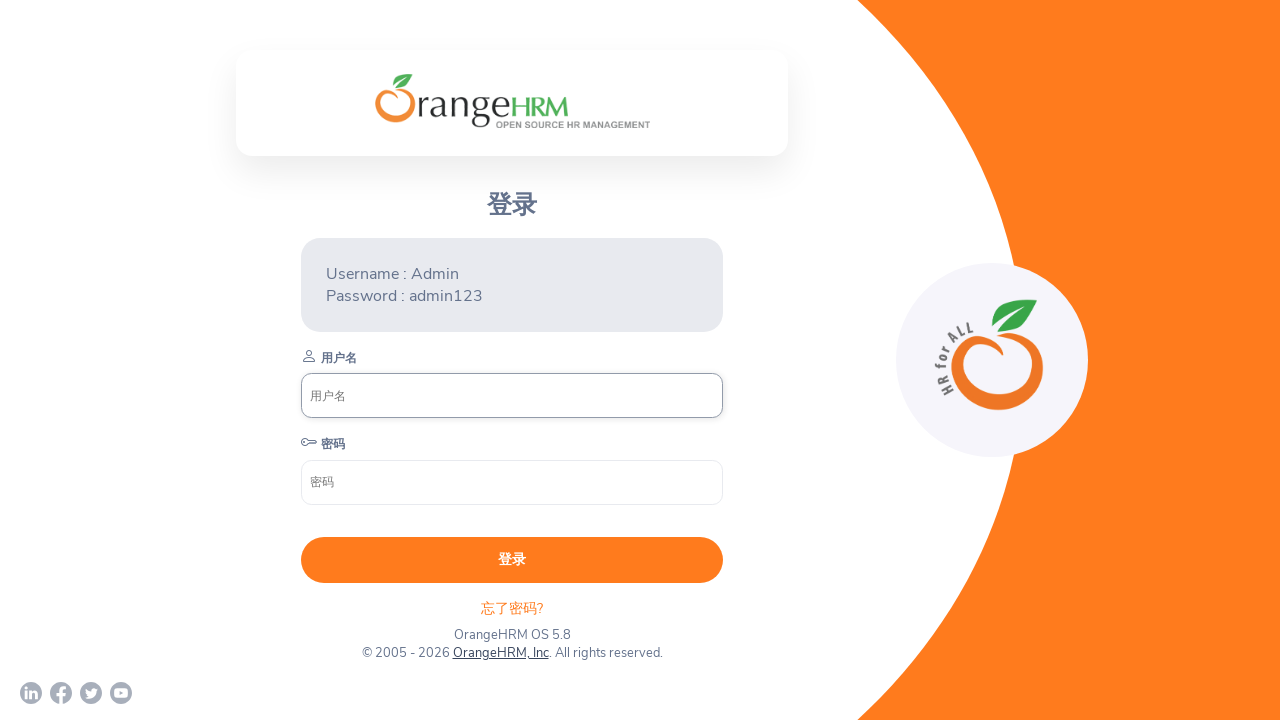

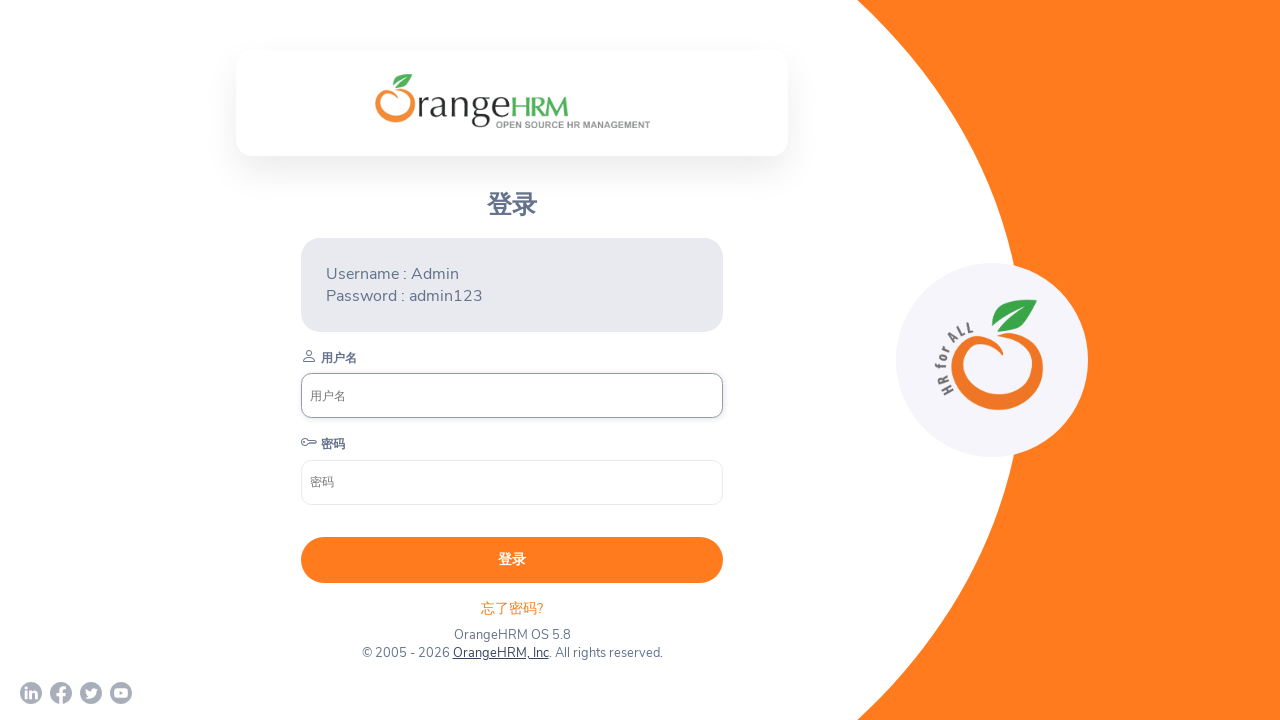